Tests video autoplay behavior on W3Schools page with different Chrome autoplay policies

Starting URL: https://www.w3schools.com/tags/tryit.asp?filename=tryhtml5_video_autoplay

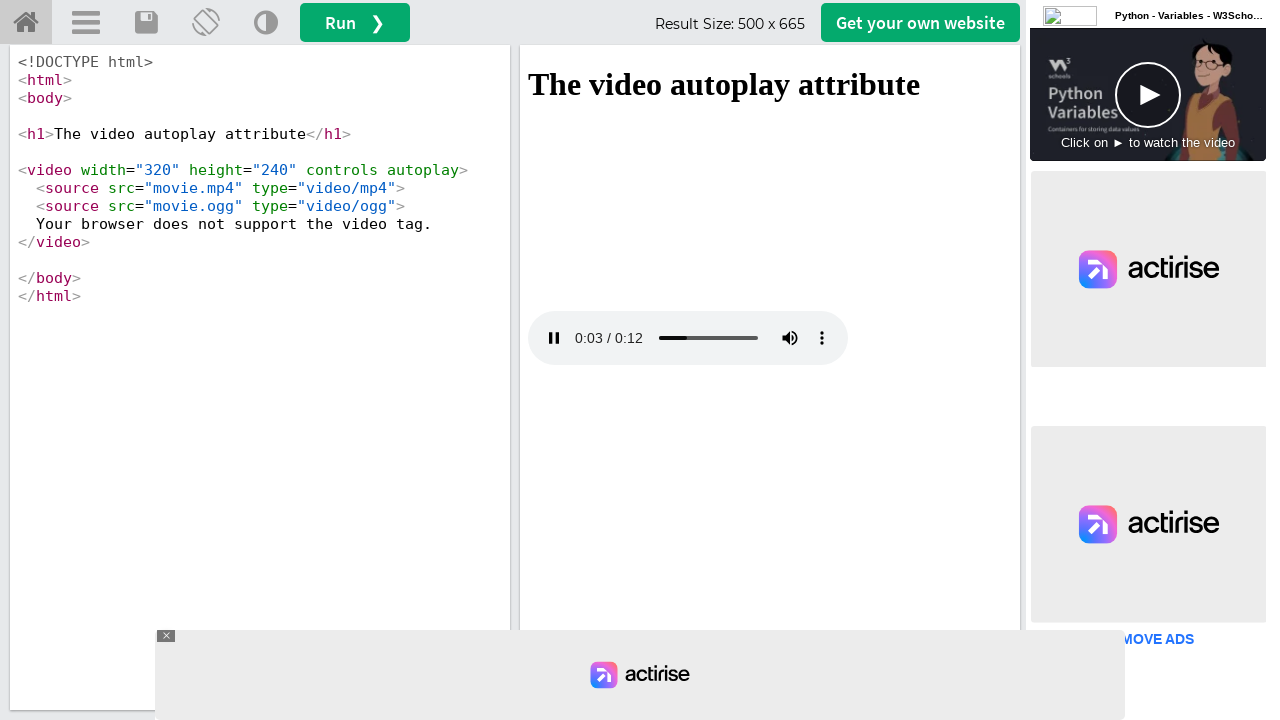

Waited 10 seconds for W3Schools tryit page with video autoplay to fully load
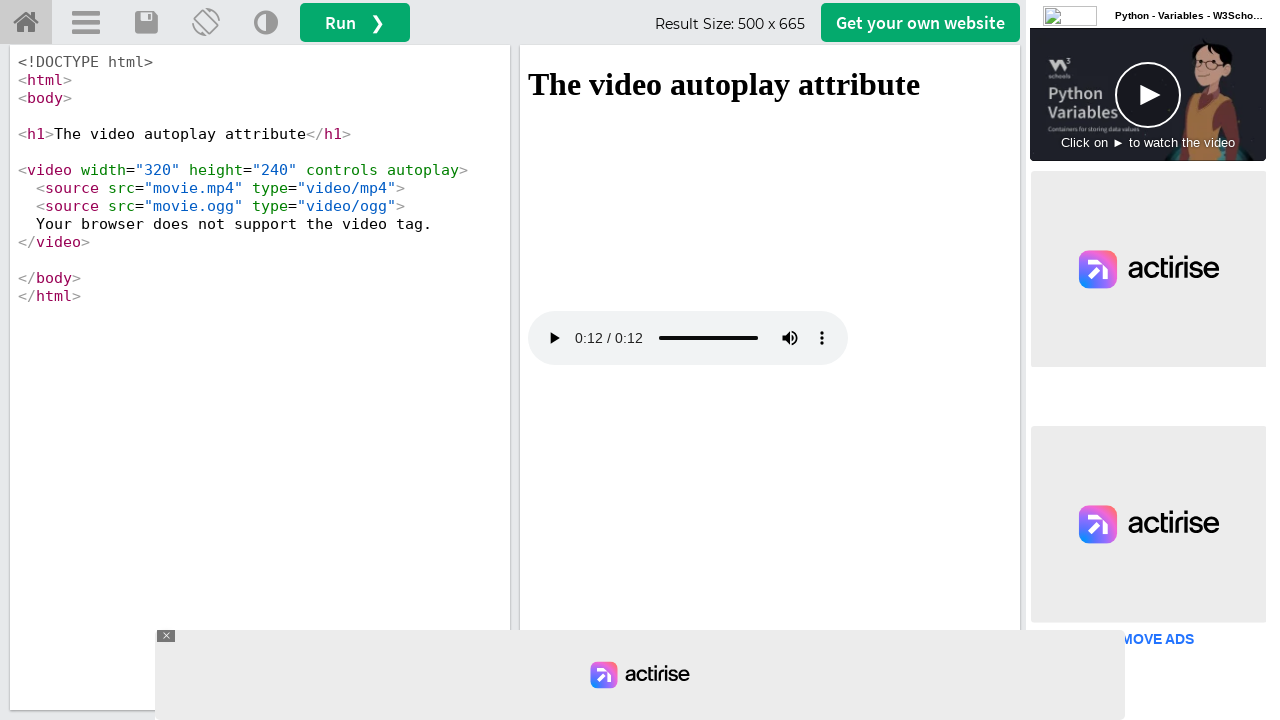

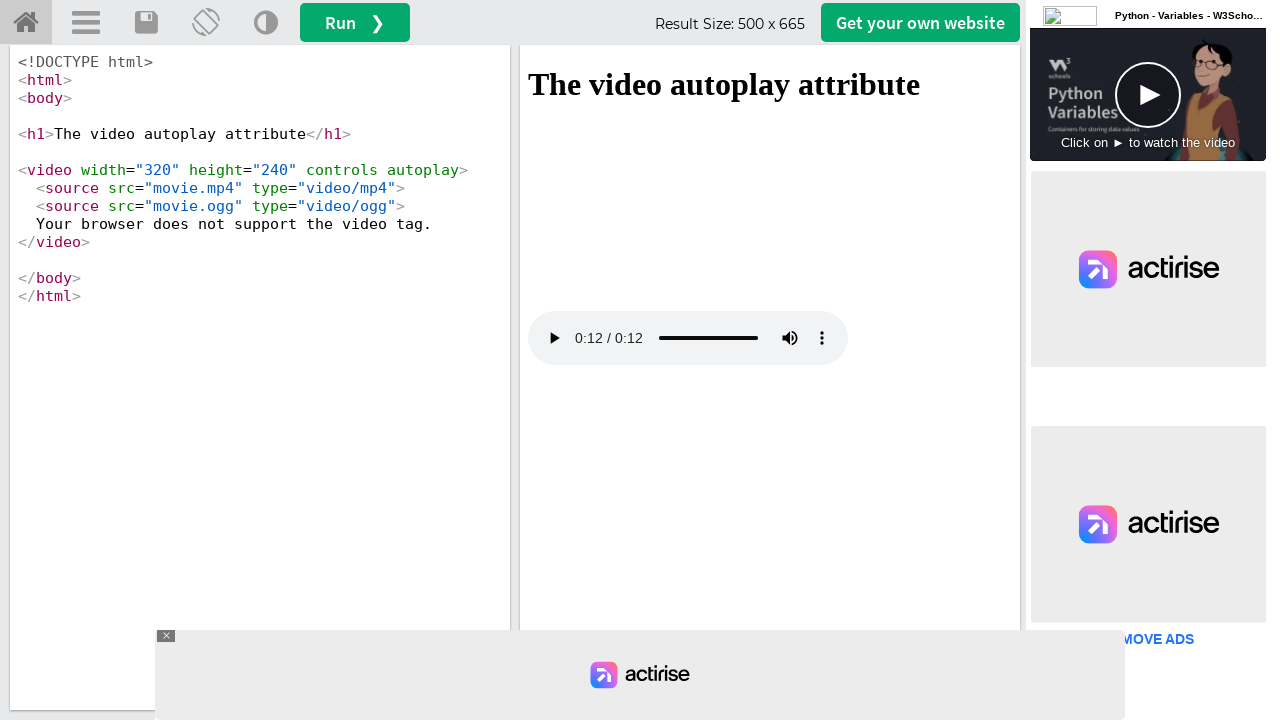